Tests the date picker functionality by entering a date value and pressing Return to confirm the selection

Starting URL: https://formy-project.herokuapp.com/datepicker

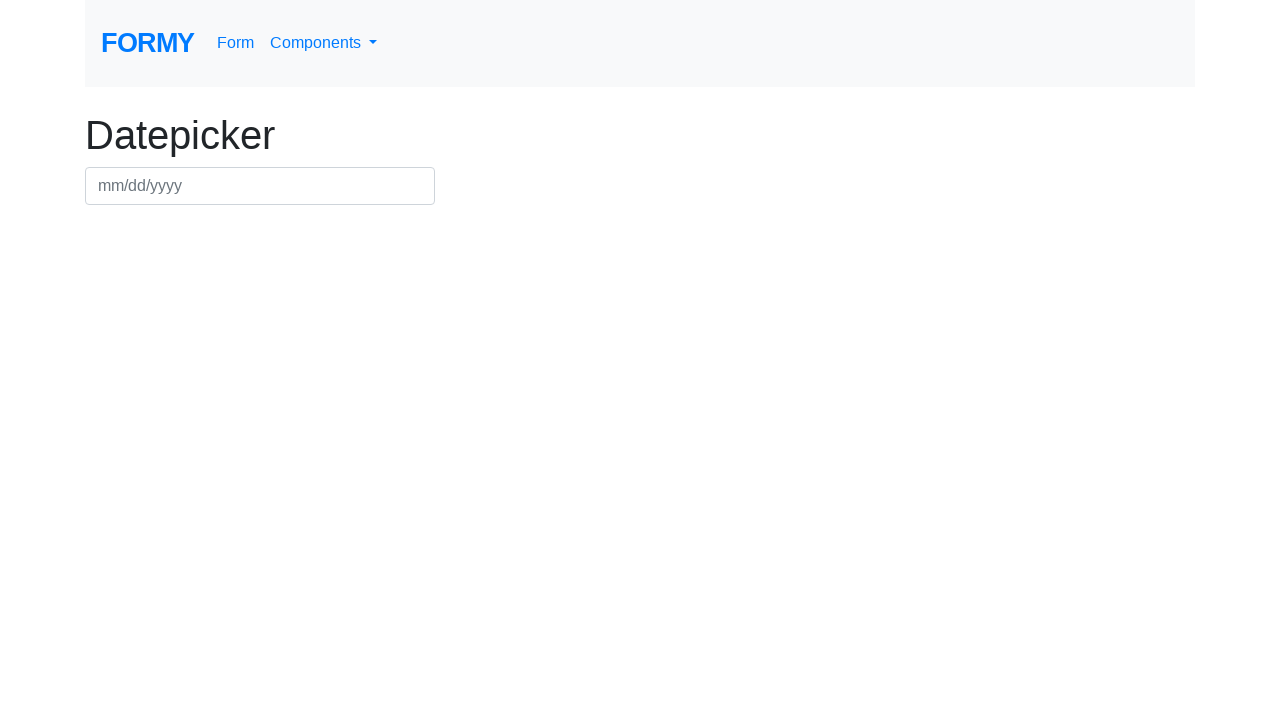

Filled date picker field with date 07/15/2024 on #datepicker
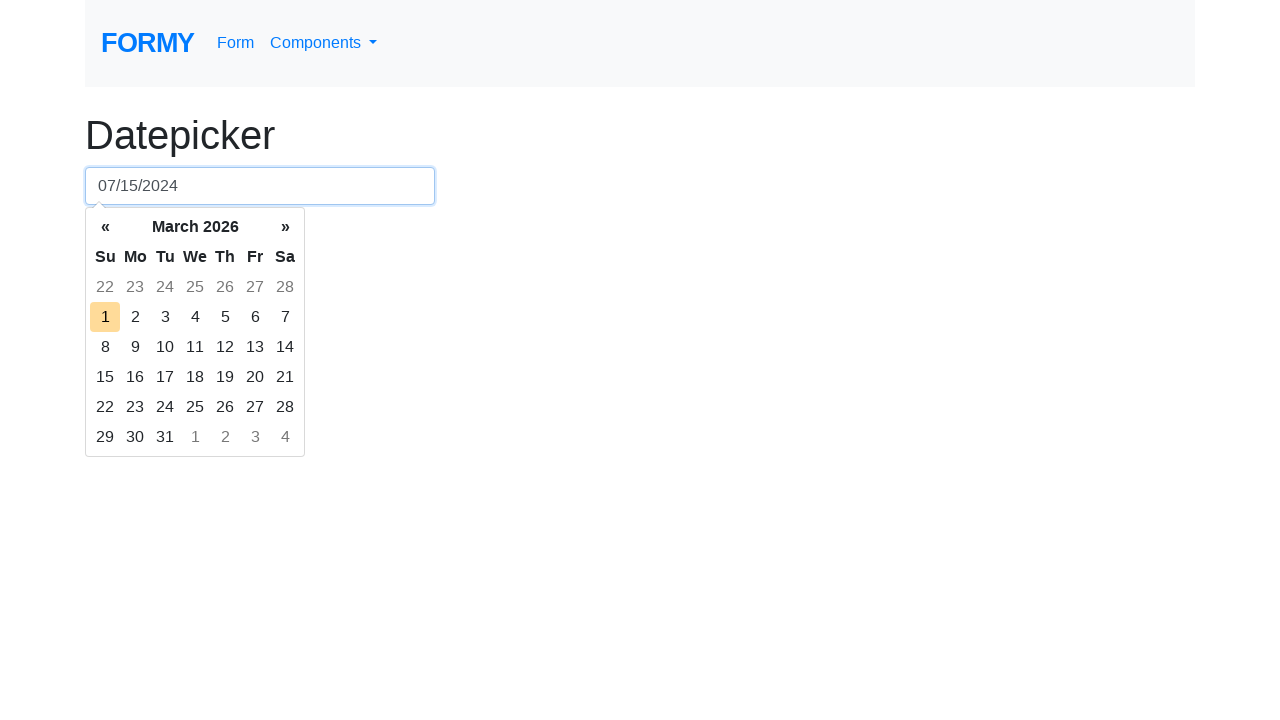

Pressed Enter to confirm date selection on #datepicker
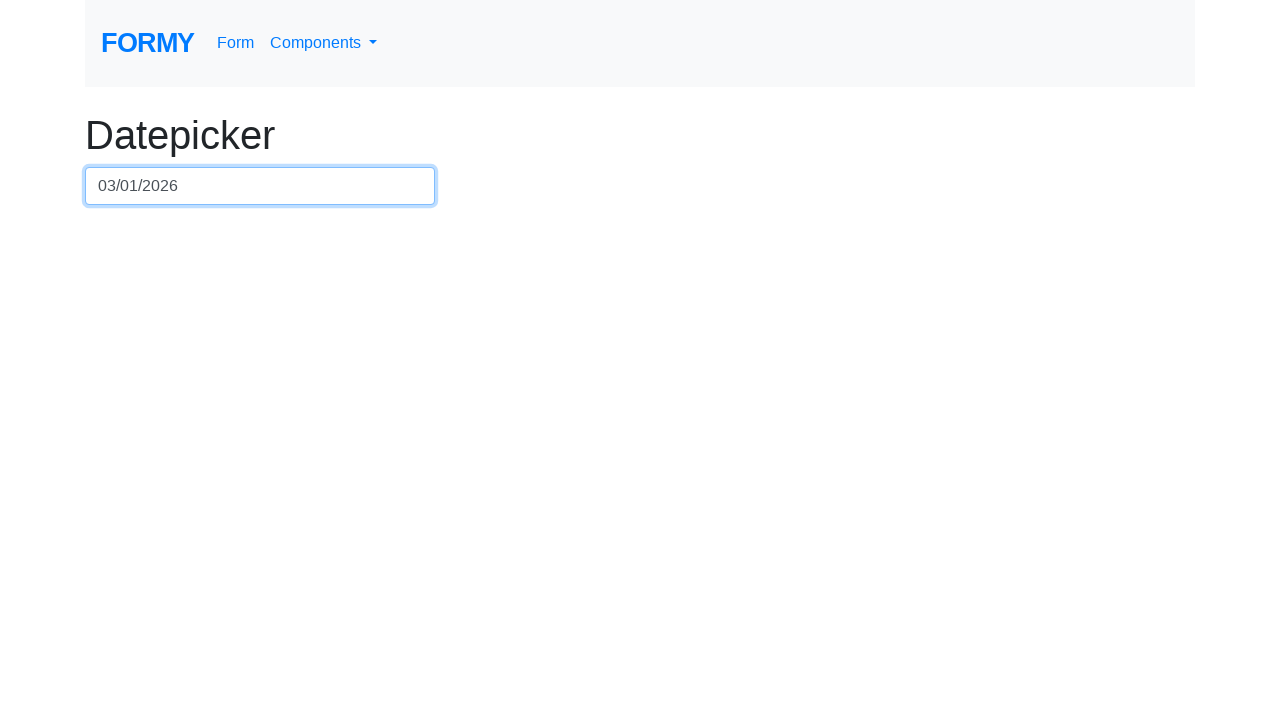

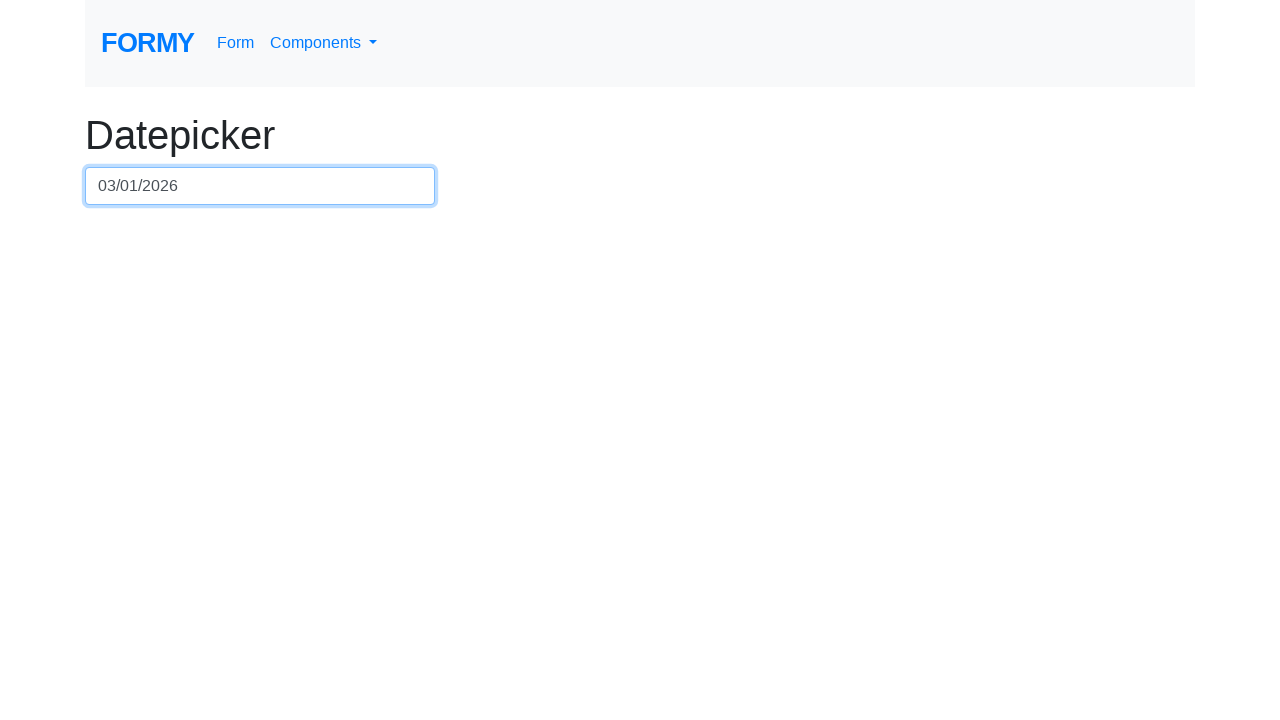